Tests that the complete all checkbox updates state correctly when individual items are completed or cleared

Starting URL: https://demo.playwright.dev/todomvc

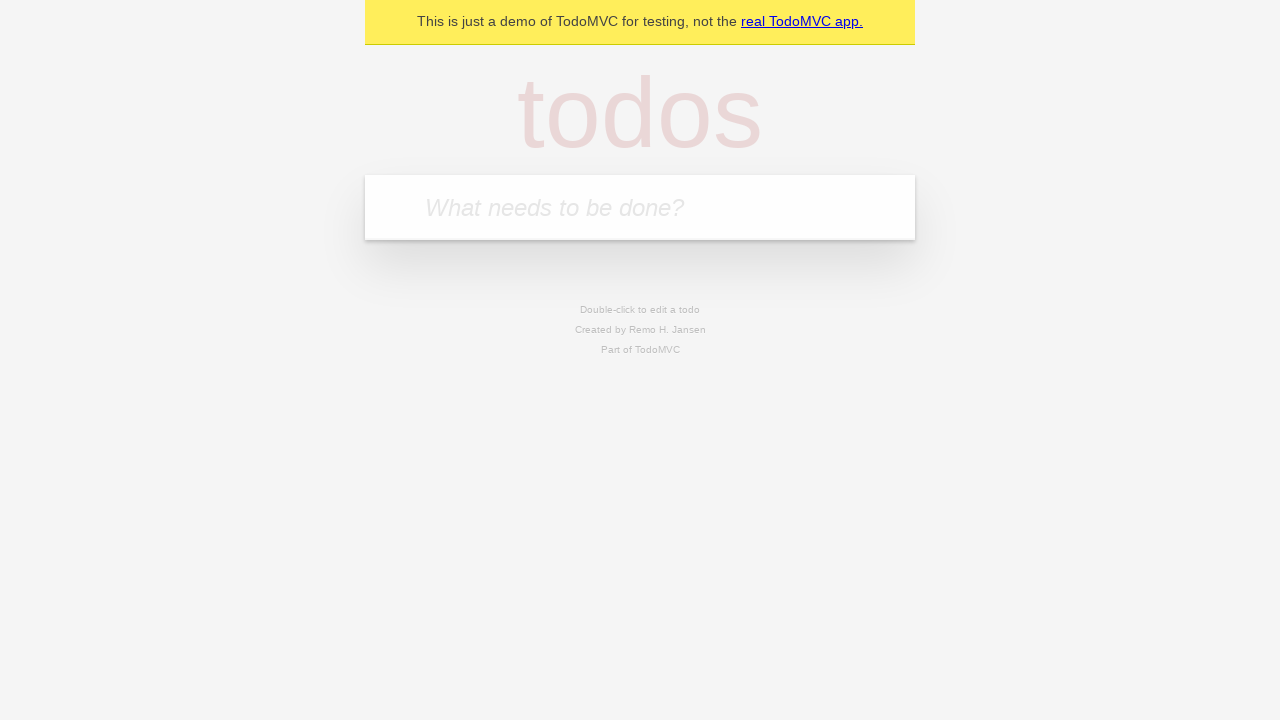

Filled input field with 'buy some cheese' on internal:attr=[placeholder="What needs to be done?"i]
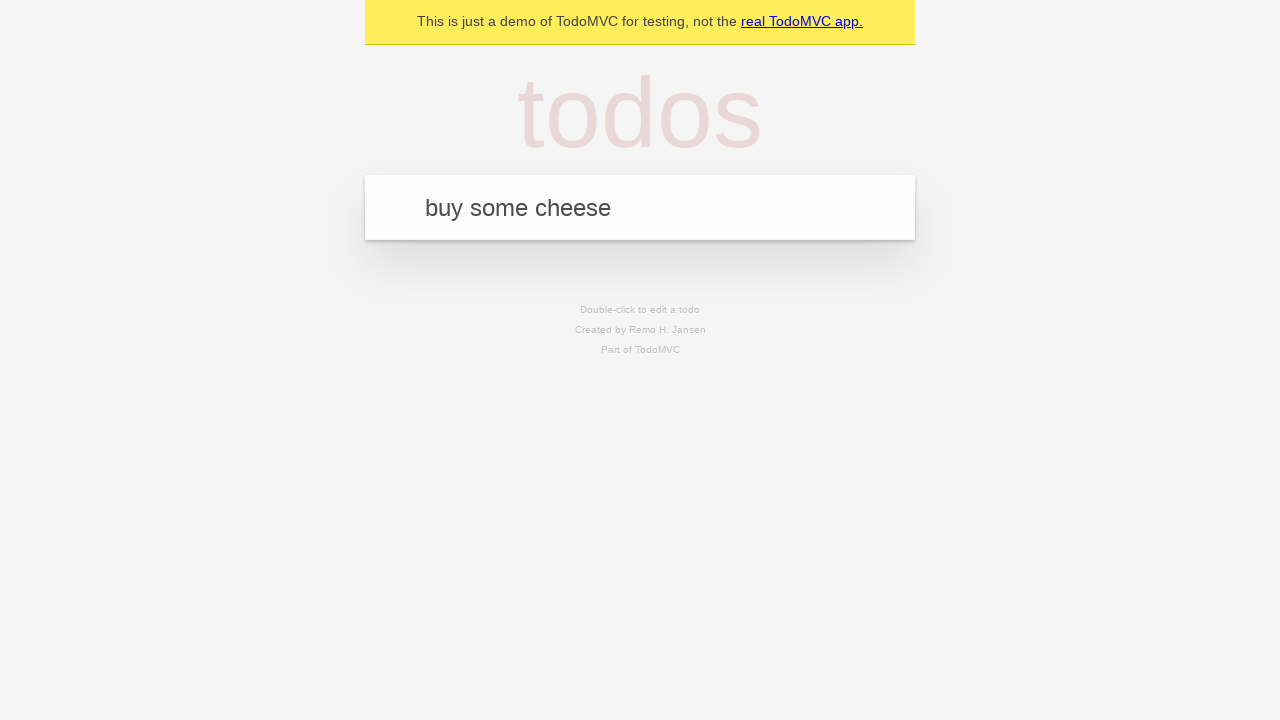

Pressed Enter to create first todo on internal:attr=[placeholder="What needs to be done?"i]
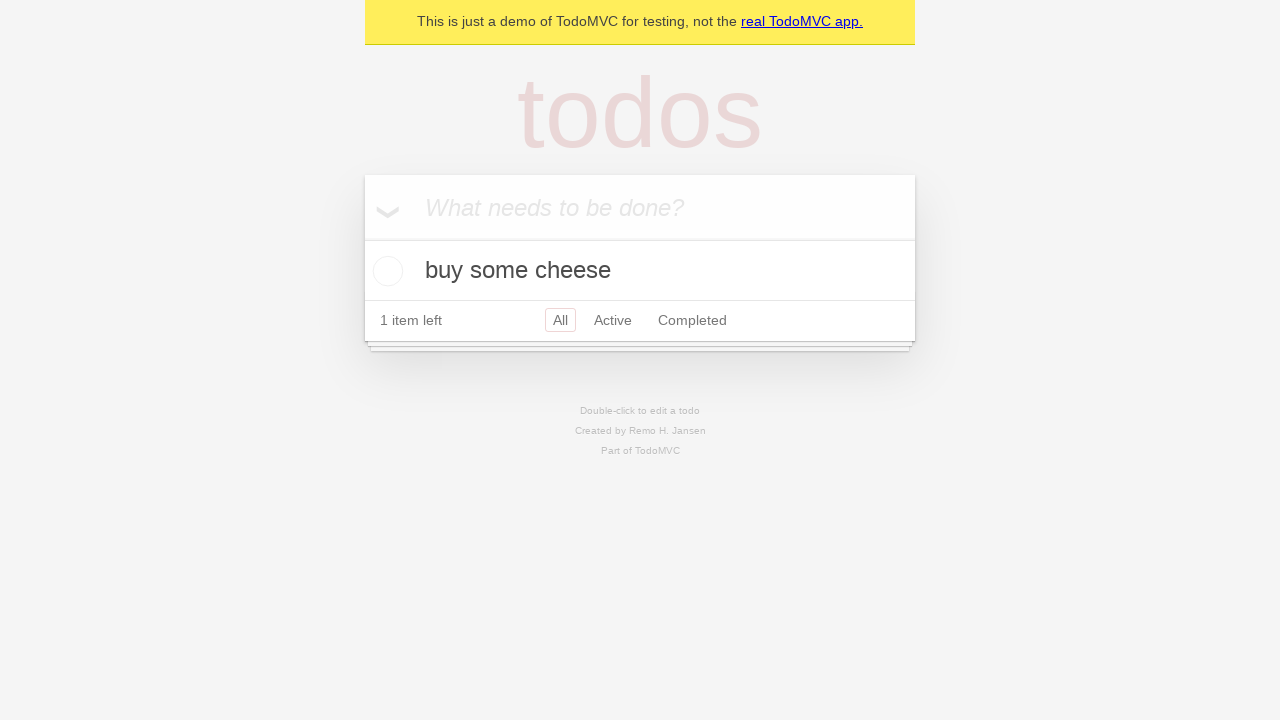

Filled input field with 'feed the cat' on internal:attr=[placeholder="What needs to be done?"i]
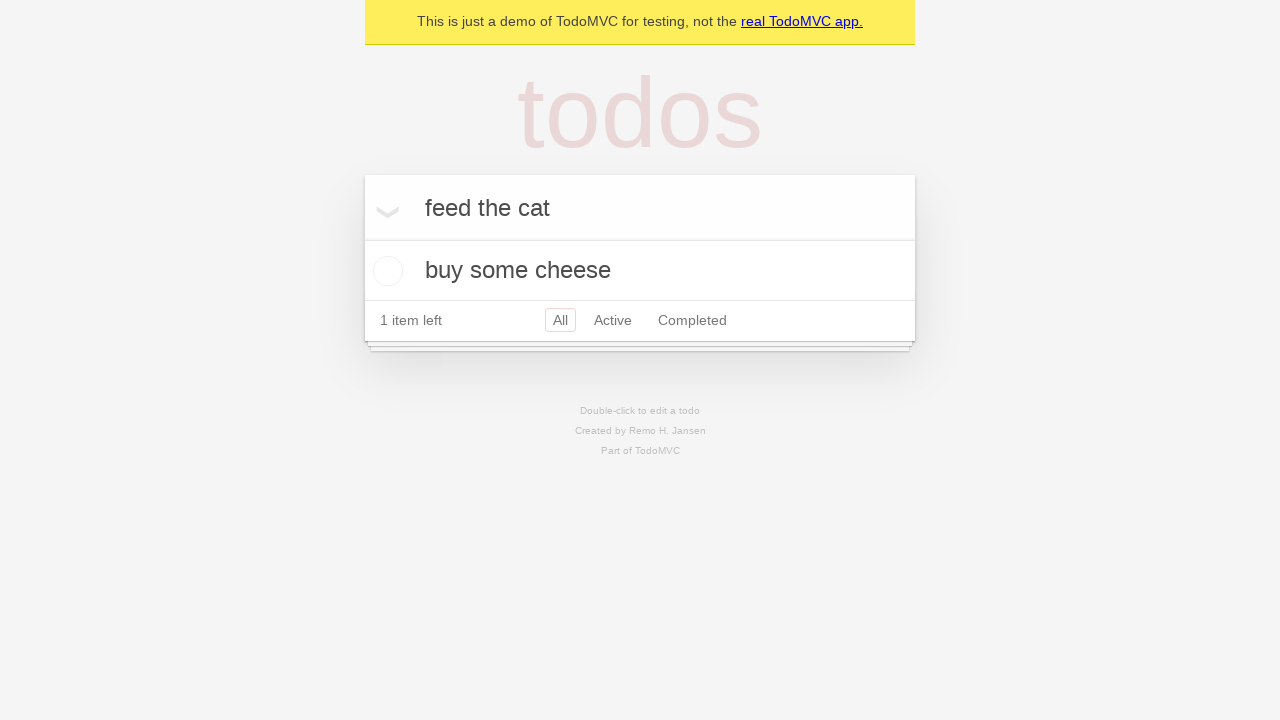

Pressed Enter to create second todo on internal:attr=[placeholder="What needs to be done?"i]
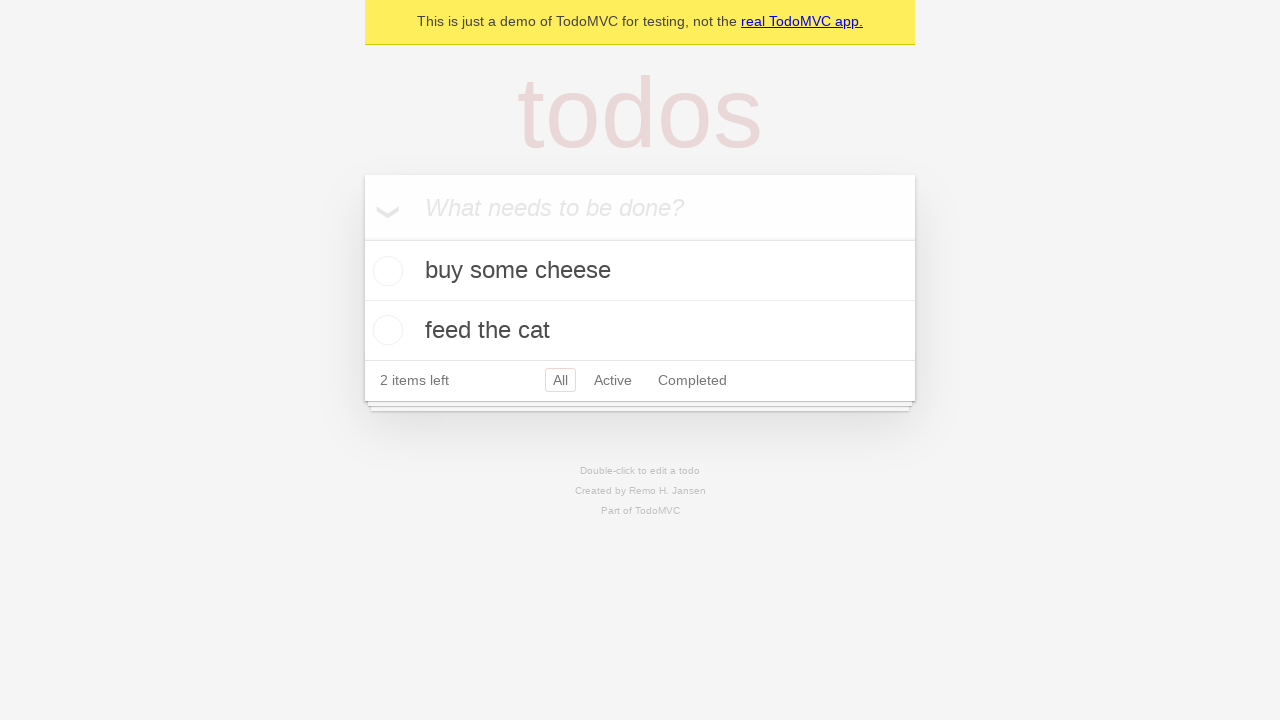

Filled input field with 'book a doctors appointment' on internal:attr=[placeholder="What needs to be done?"i]
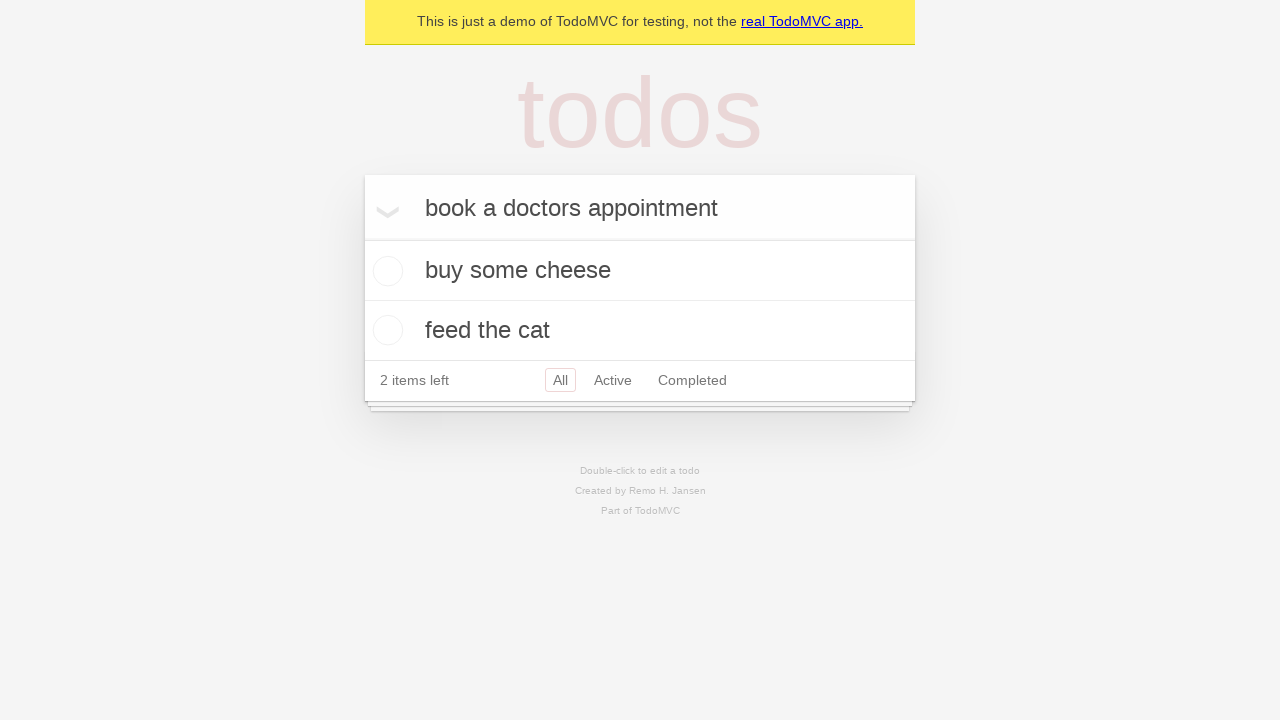

Pressed Enter to create third todo on internal:attr=[placeholder="What needs to be done?"i]
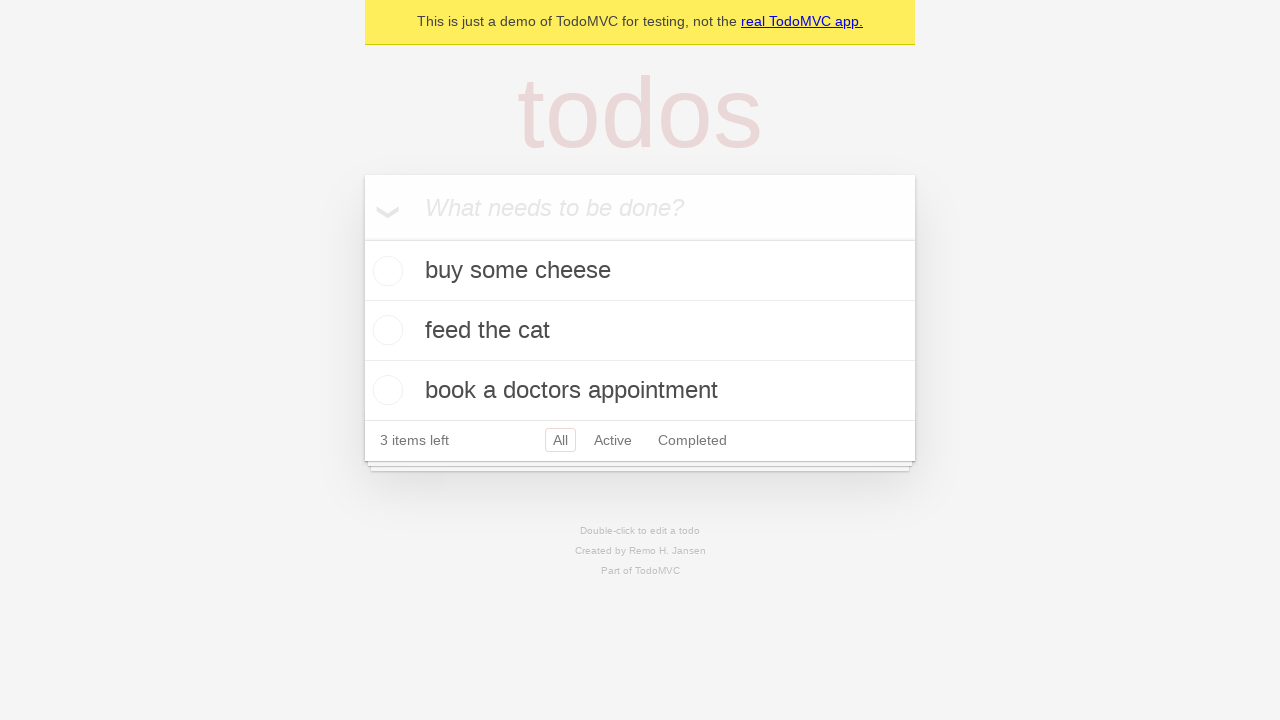

Checked the 'Mark all as complete' checkbox at (362, 238) on internal:label="Mark all as complete"i
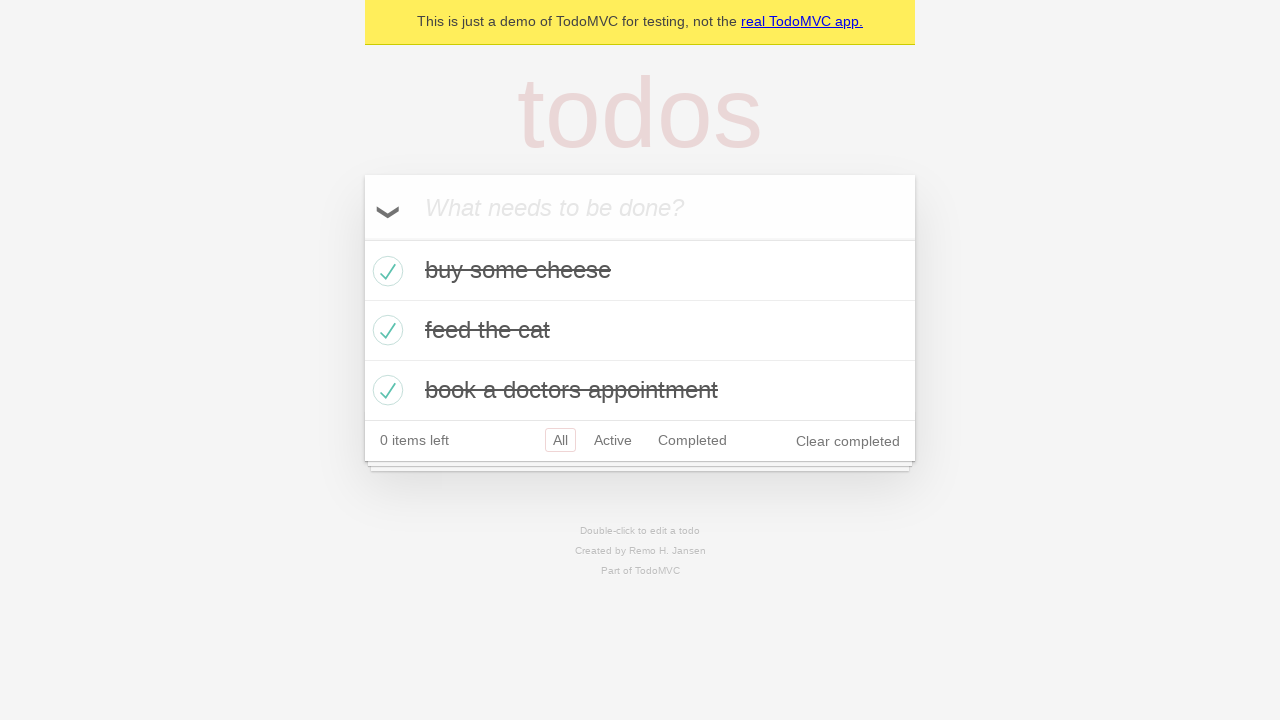

Unchecked the first todo item checkbox at (385, 271) on internal:testid=[data-testid="todo-item"s] >> nth=0 >> internal:role=checkbox
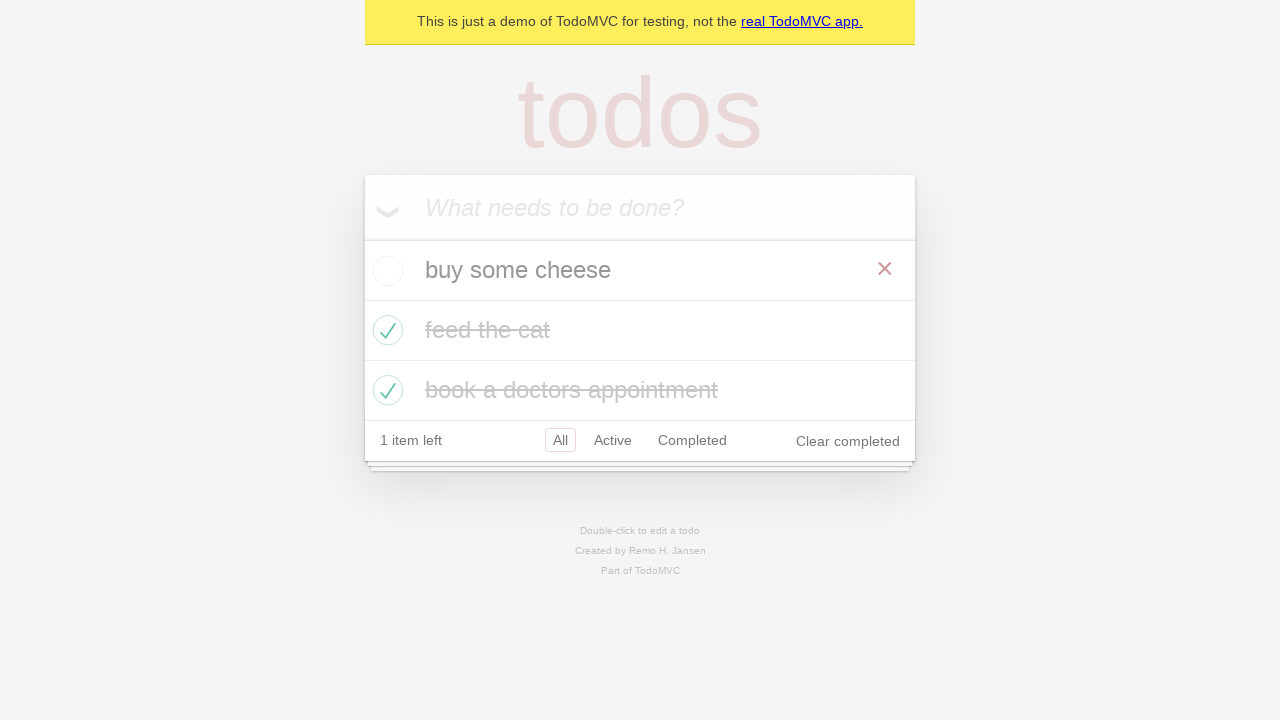

Checked the first todo item checkbox again at (385, 271) on internal:testid=[data-testid="todo-item"s] >> nth=0 >> internal:role=checkbox
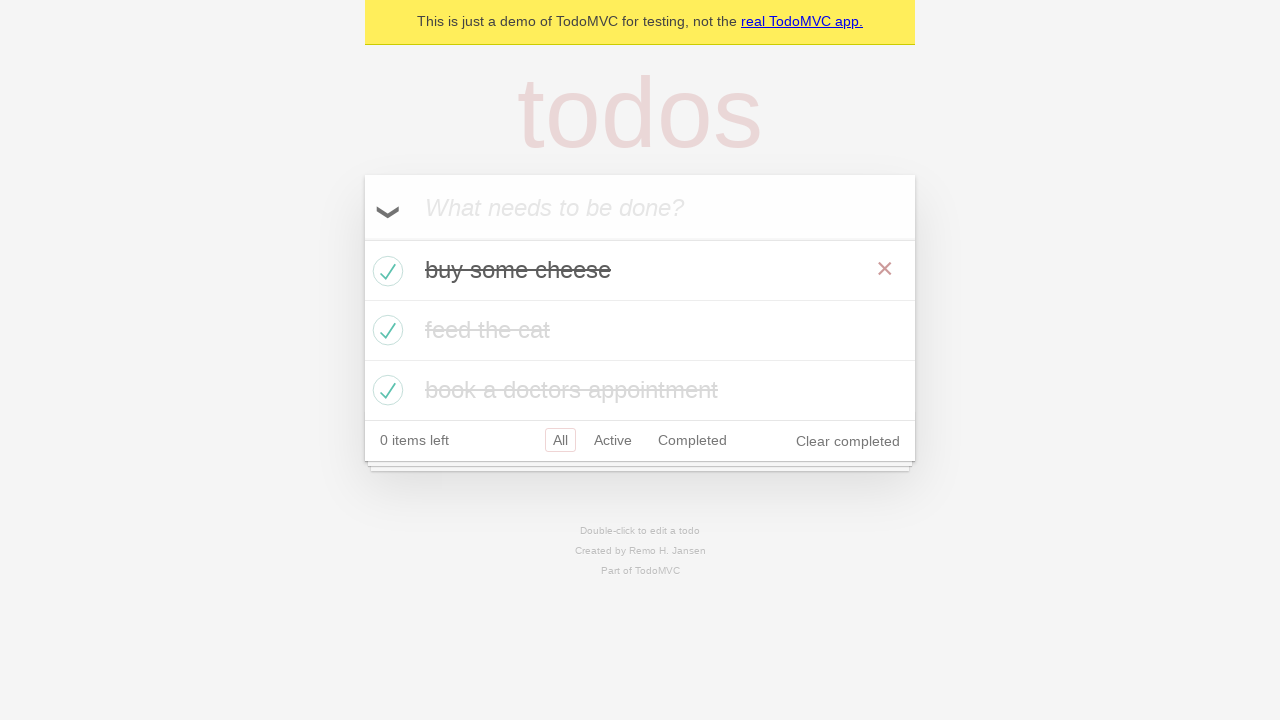

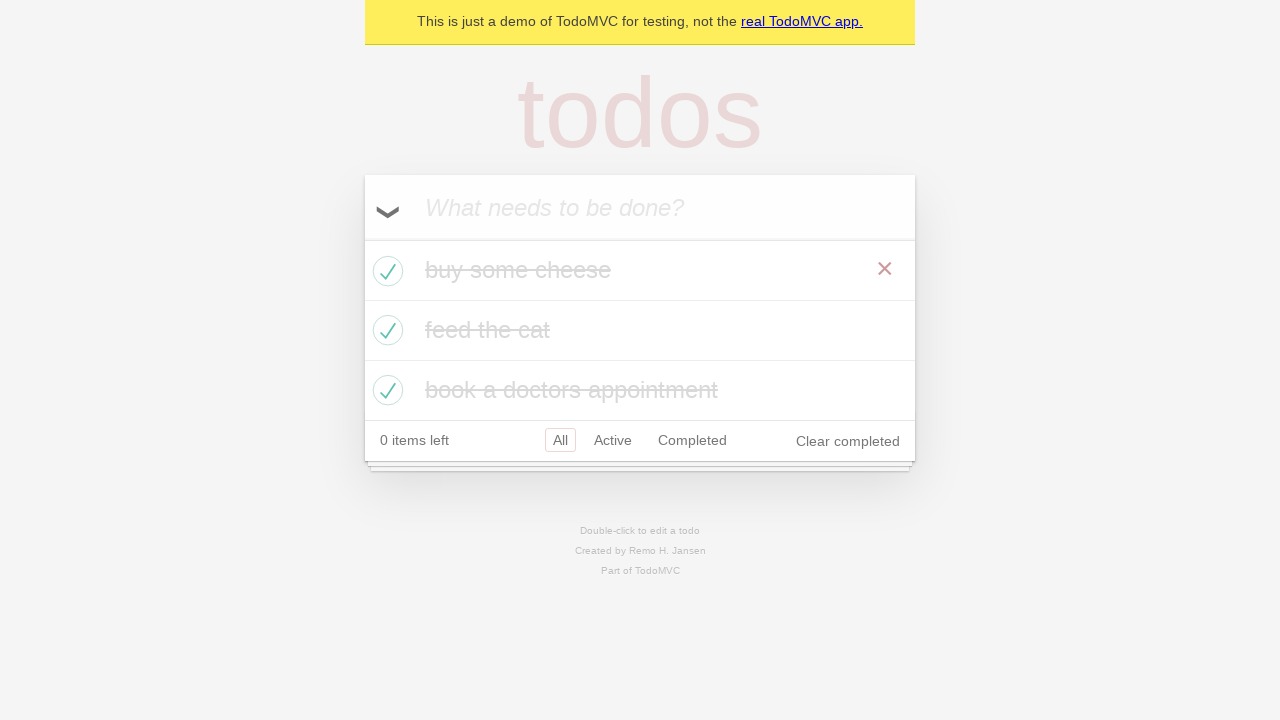